Tests window handling functionality by opening a new window, interacting with elements in the new window, then returning to the parent window to fill a form field

Starting URL: https://www.hyrtutorials.com/p/window-handles-practice.html

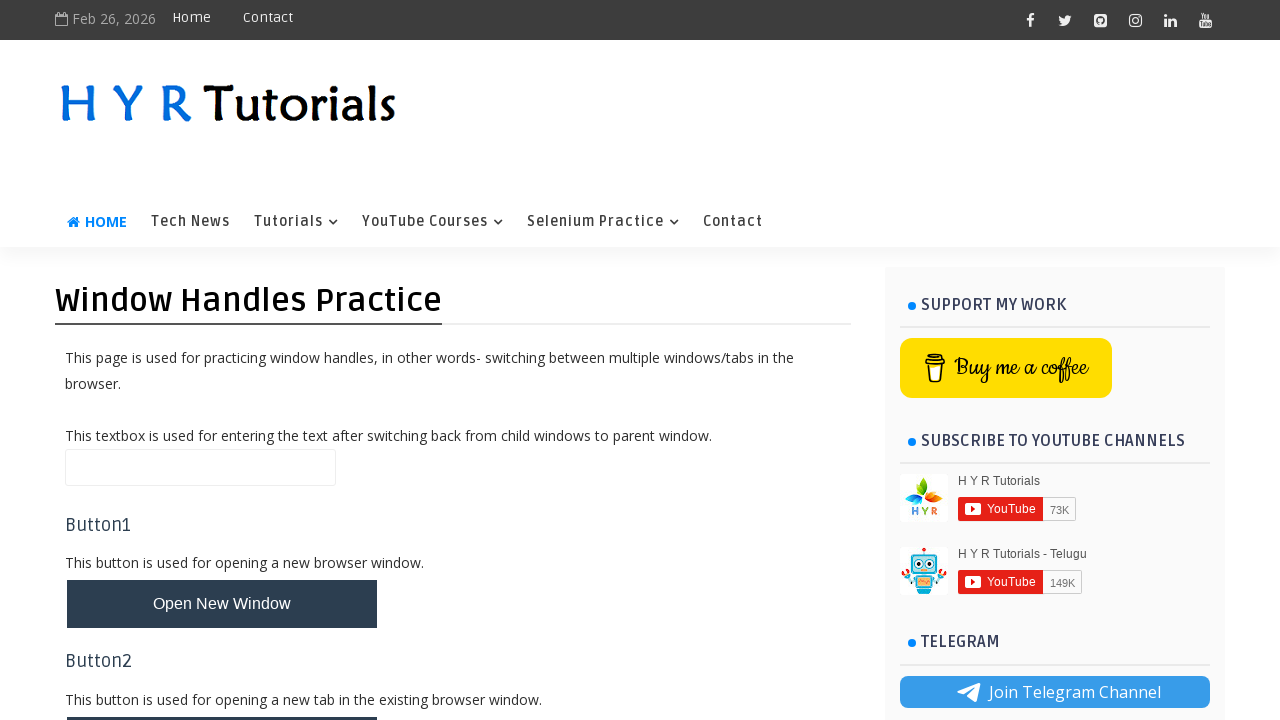

Clicked button to open new window at (222, 604) on #newWindowBtn
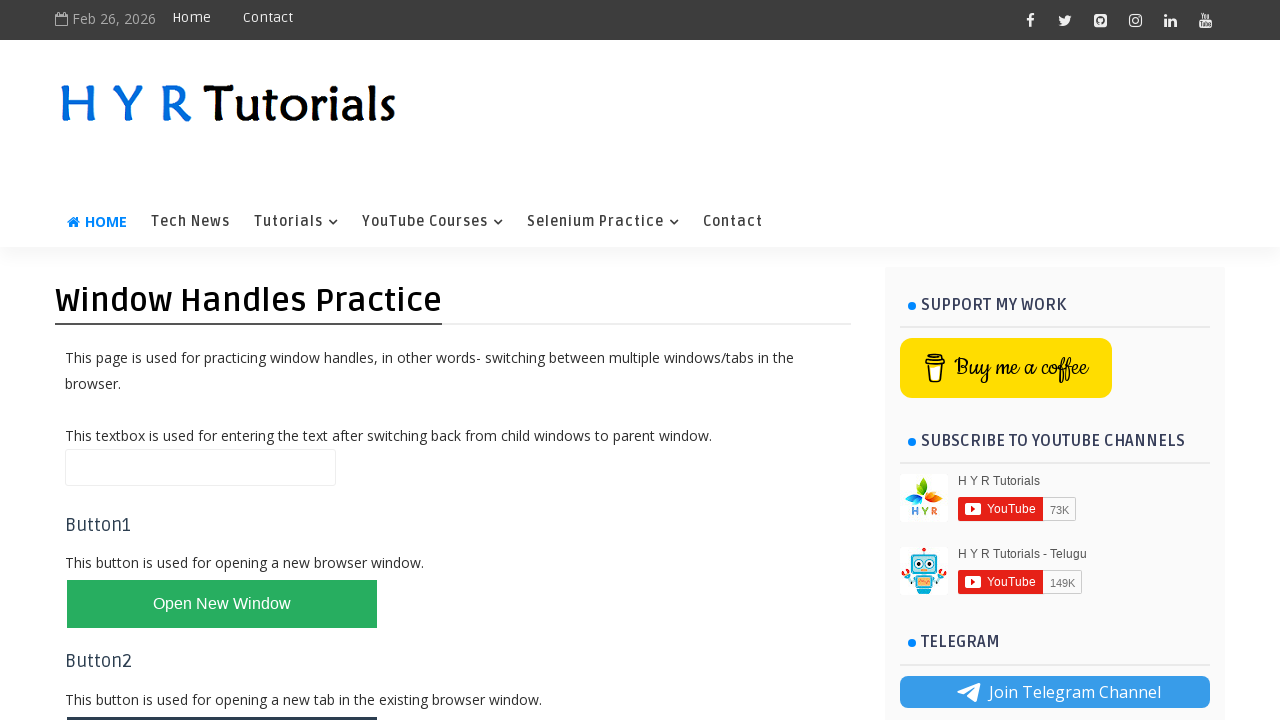

New window opened and ready to interact at (222, 604) on #newWindowBtn
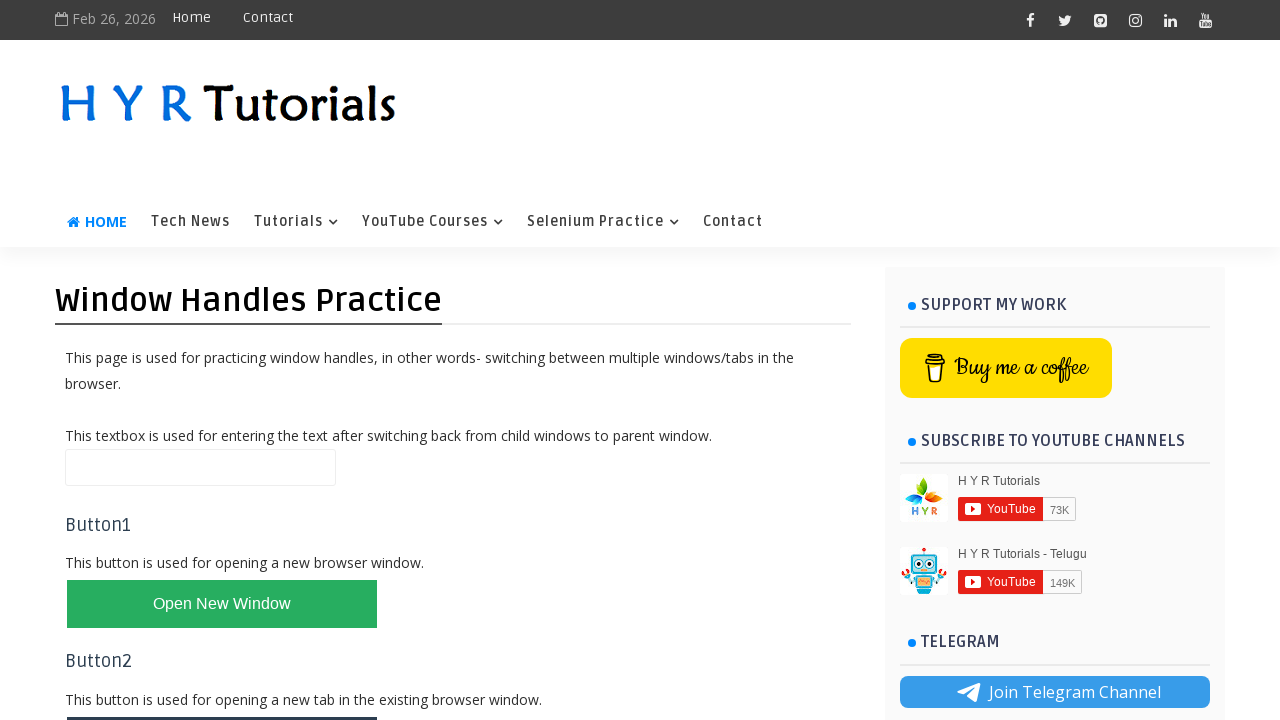

Clicked dropdown in new window at (204, 225) on #selectnav1
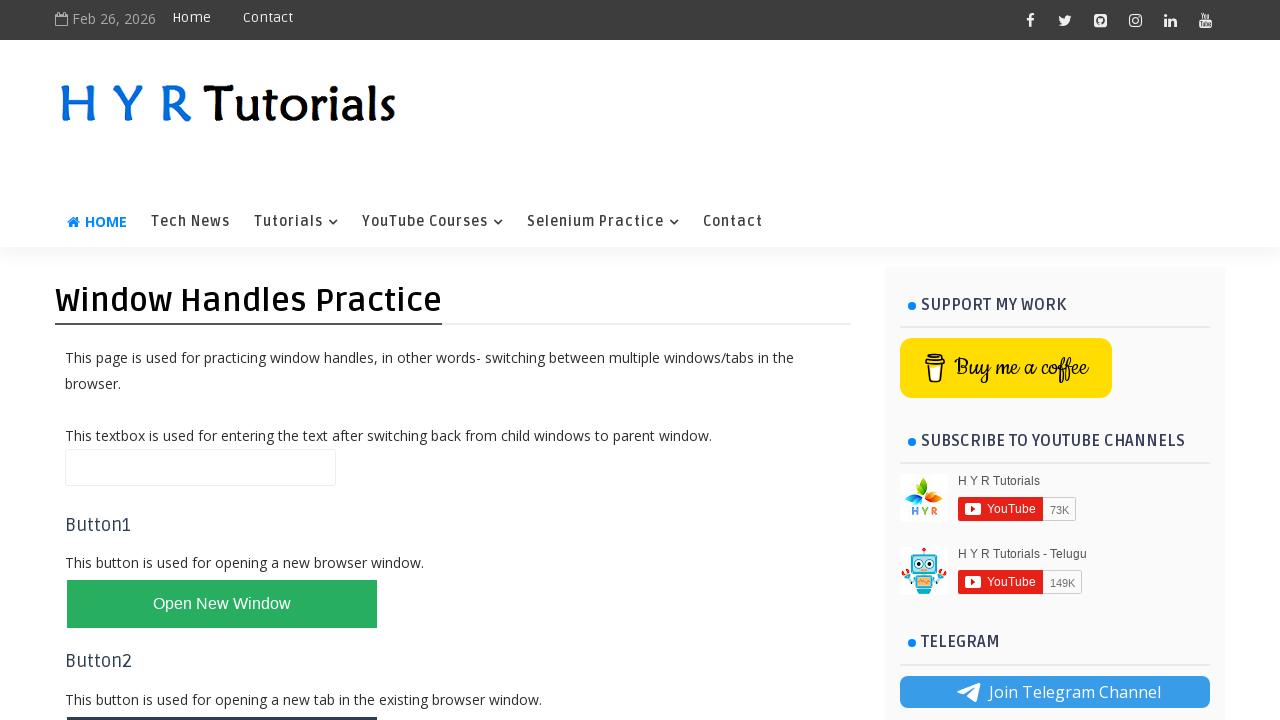

Closed new window and returned to parent window
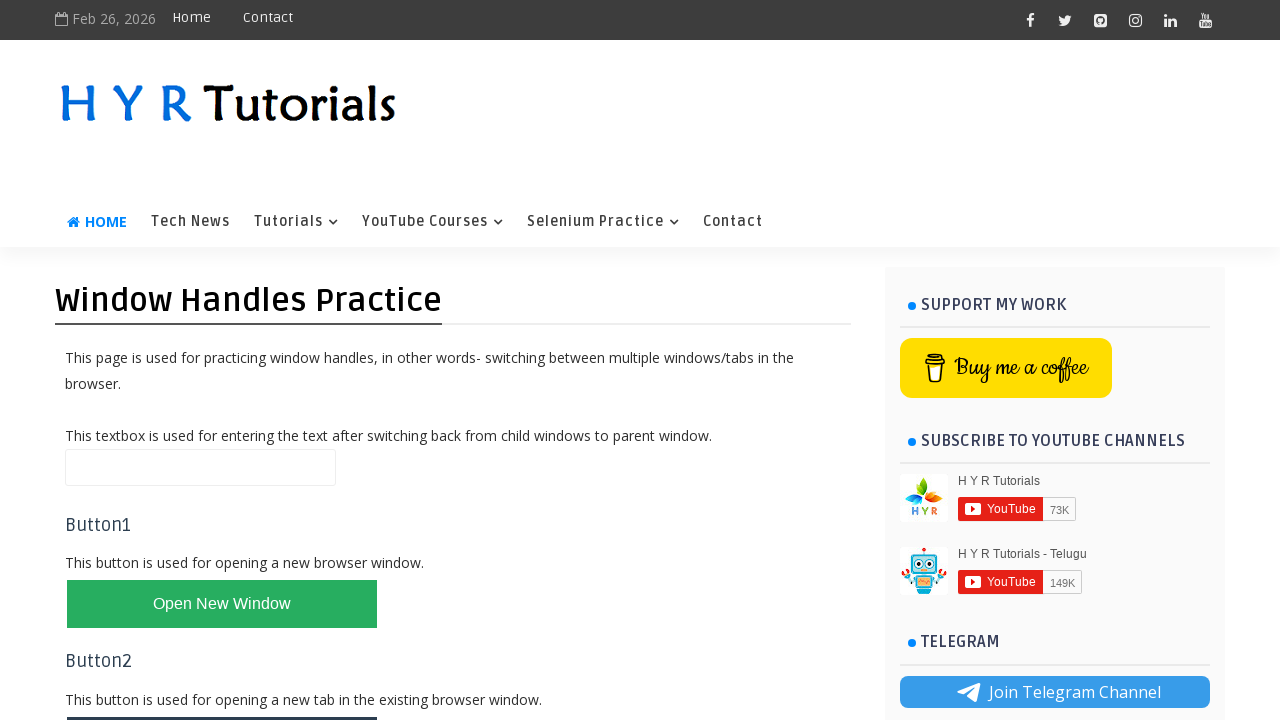

Filled name field with 'HE RAM' in parent window on #name
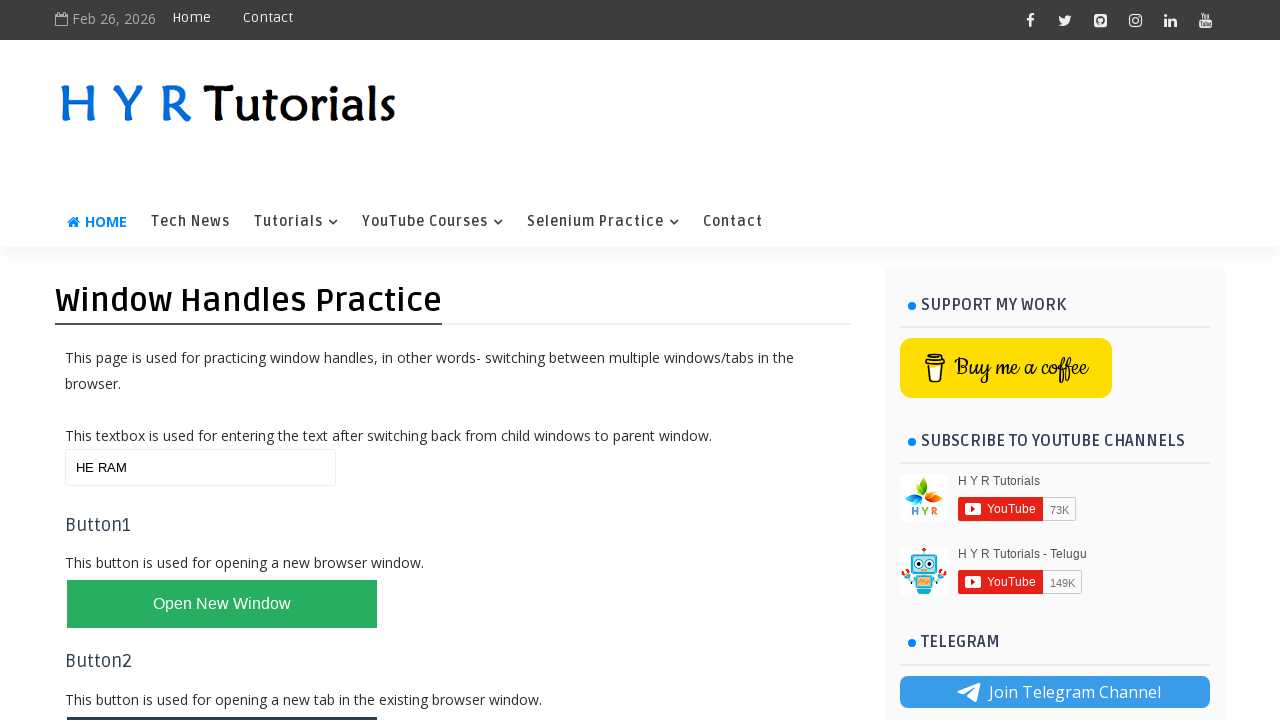

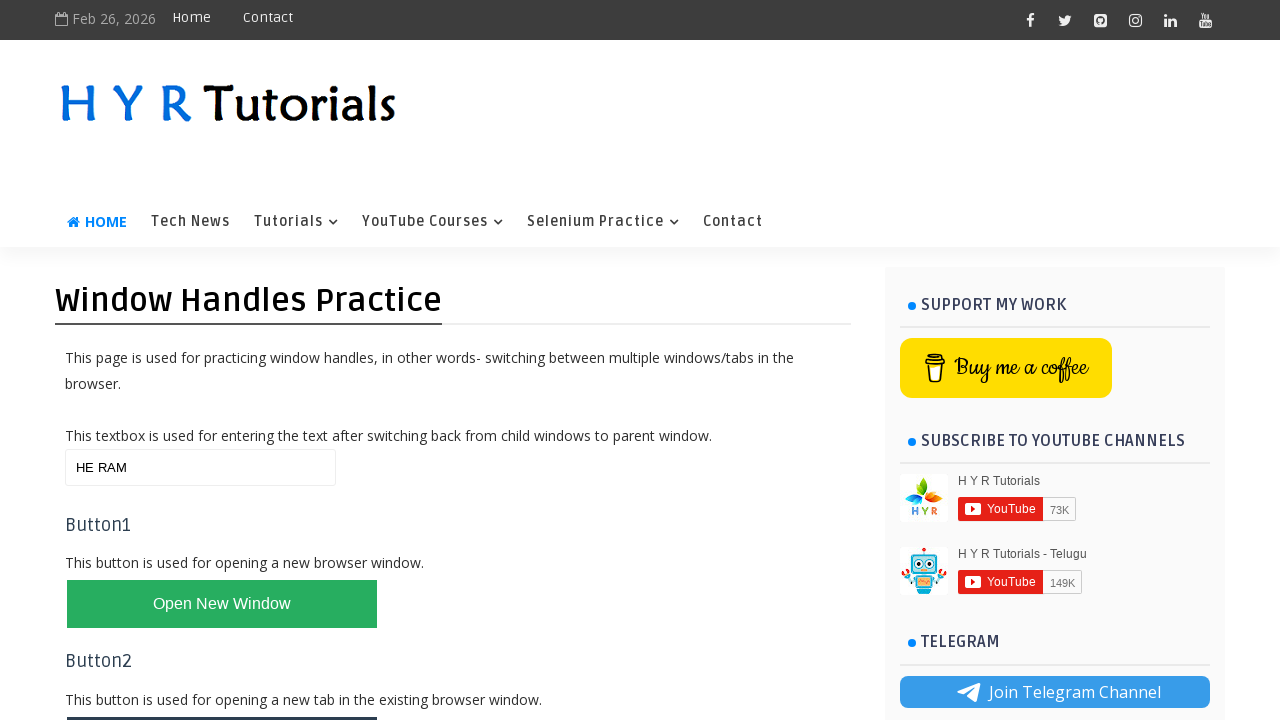